Tests iframe interaction by clicking on a navbar toggler icon inside an iframe element

Starting URL: https://www.qa-practice.com/elements/iframe/iframe_page

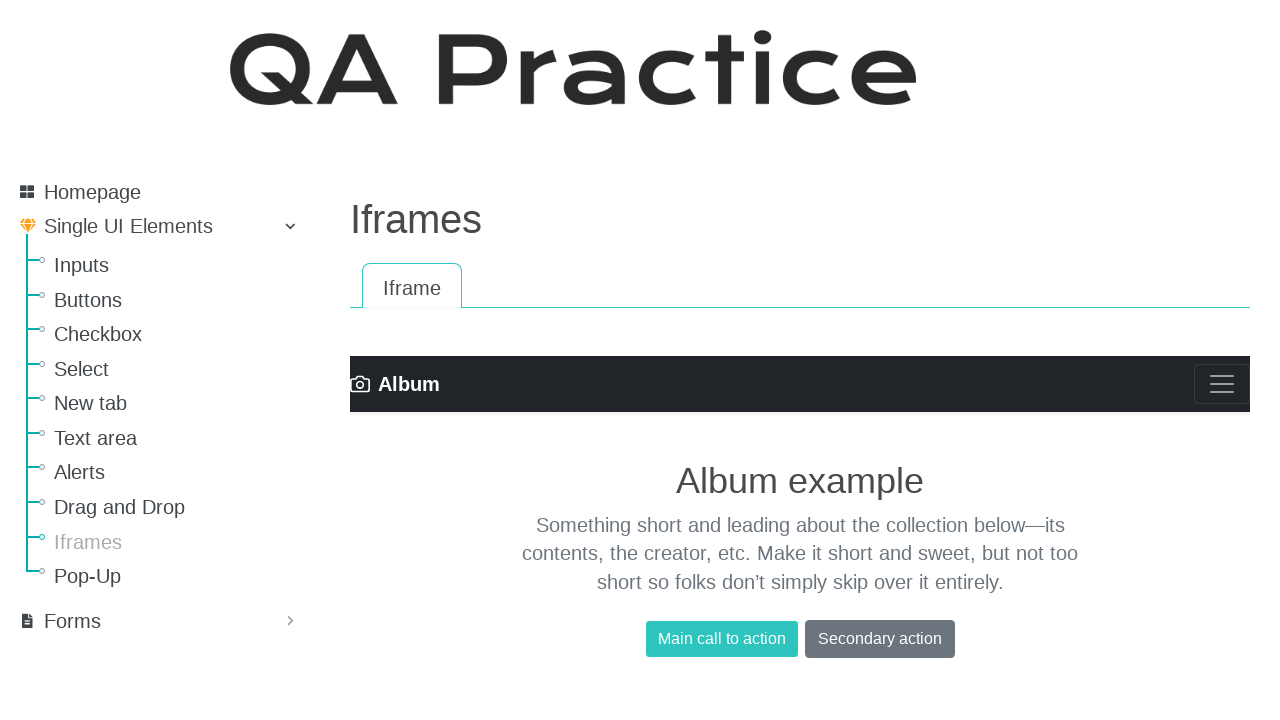

Navigated to iframe test page
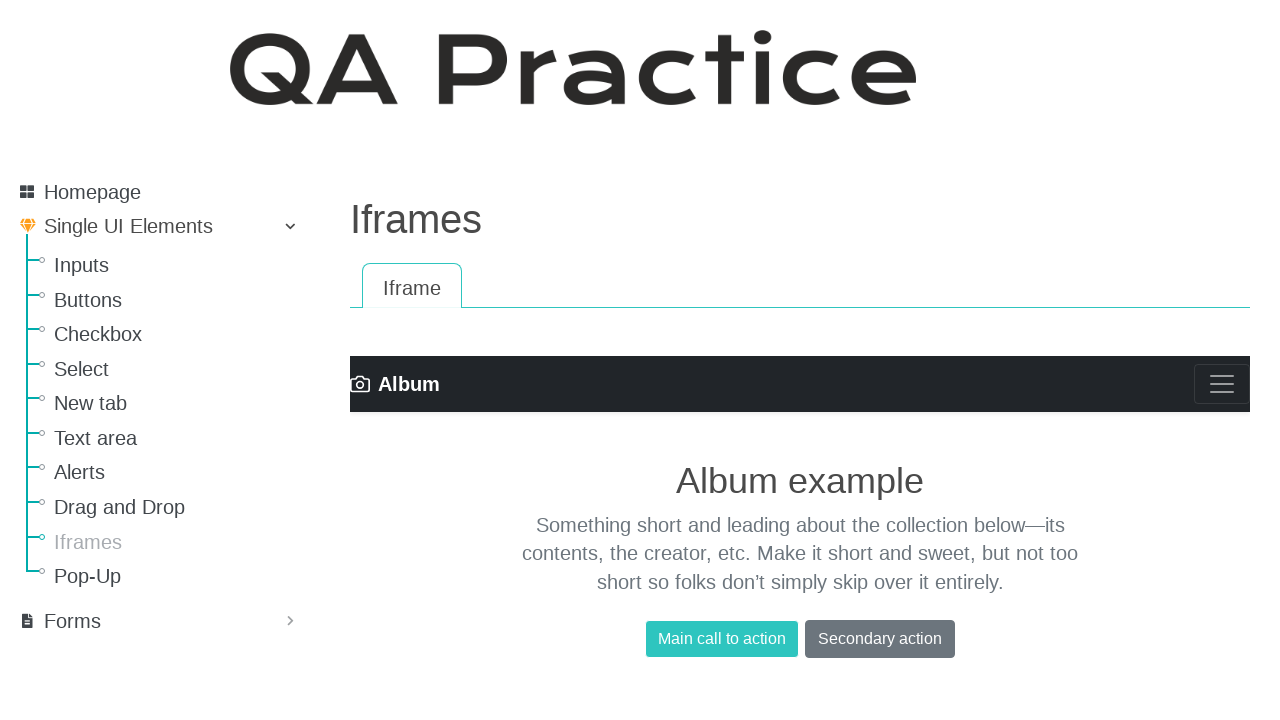

Clicked navbar toggler icon inside iframe at (1222, 384) on iframe >> internal:control=enter-frame >> .navbar-toggler-icon
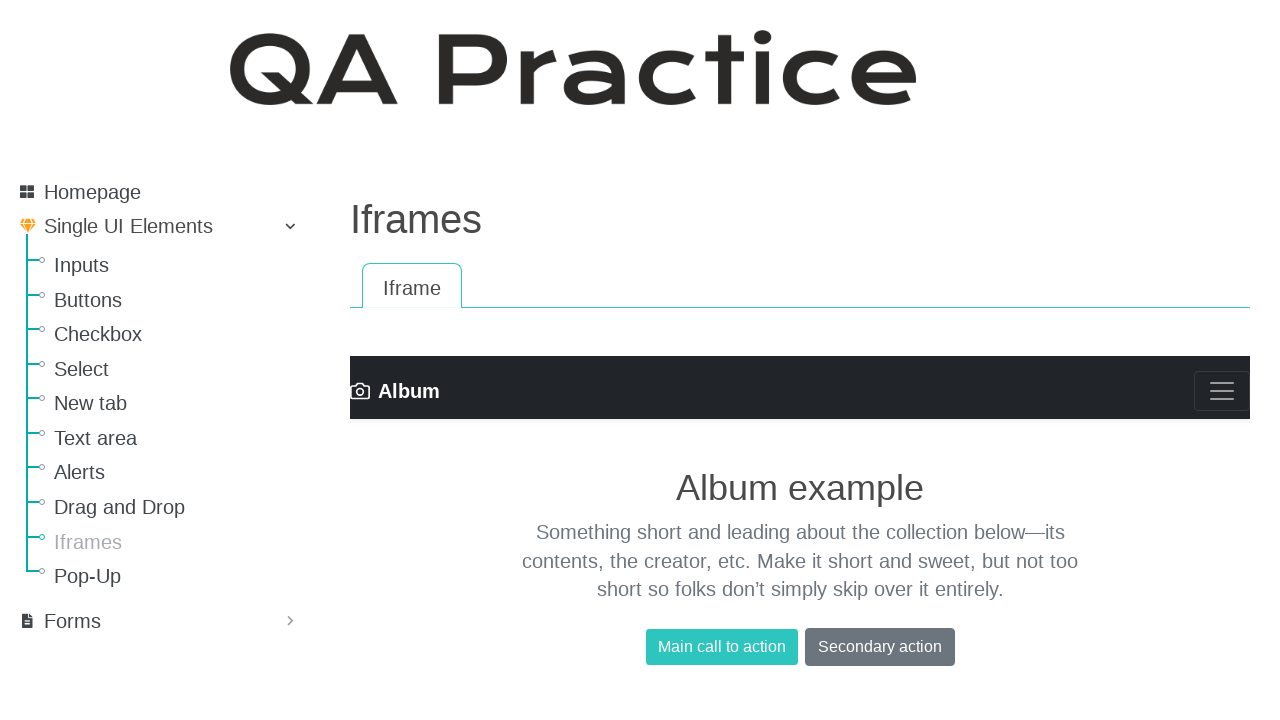

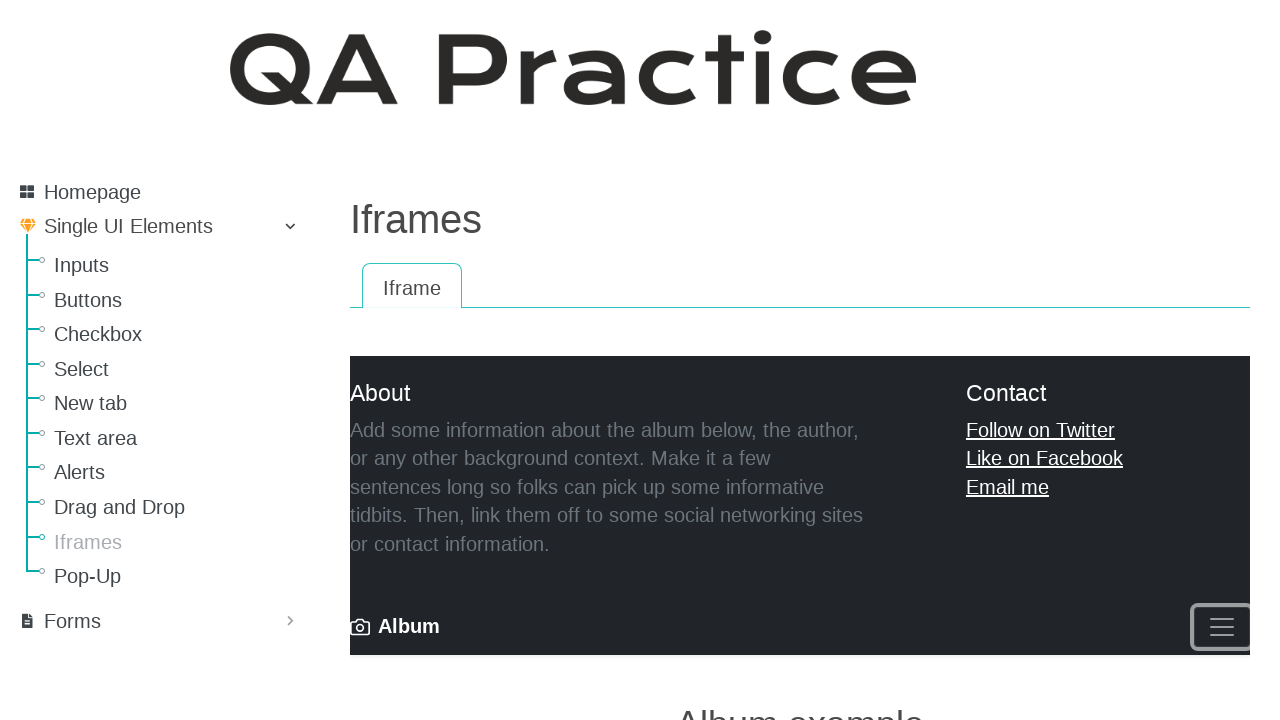